Tests radio button and checkbox interaction on a sample form by selecting a gender radio button and an automation checkbox

Starting URL: https://artoftesting.com/sampleSiteForSelenium.html

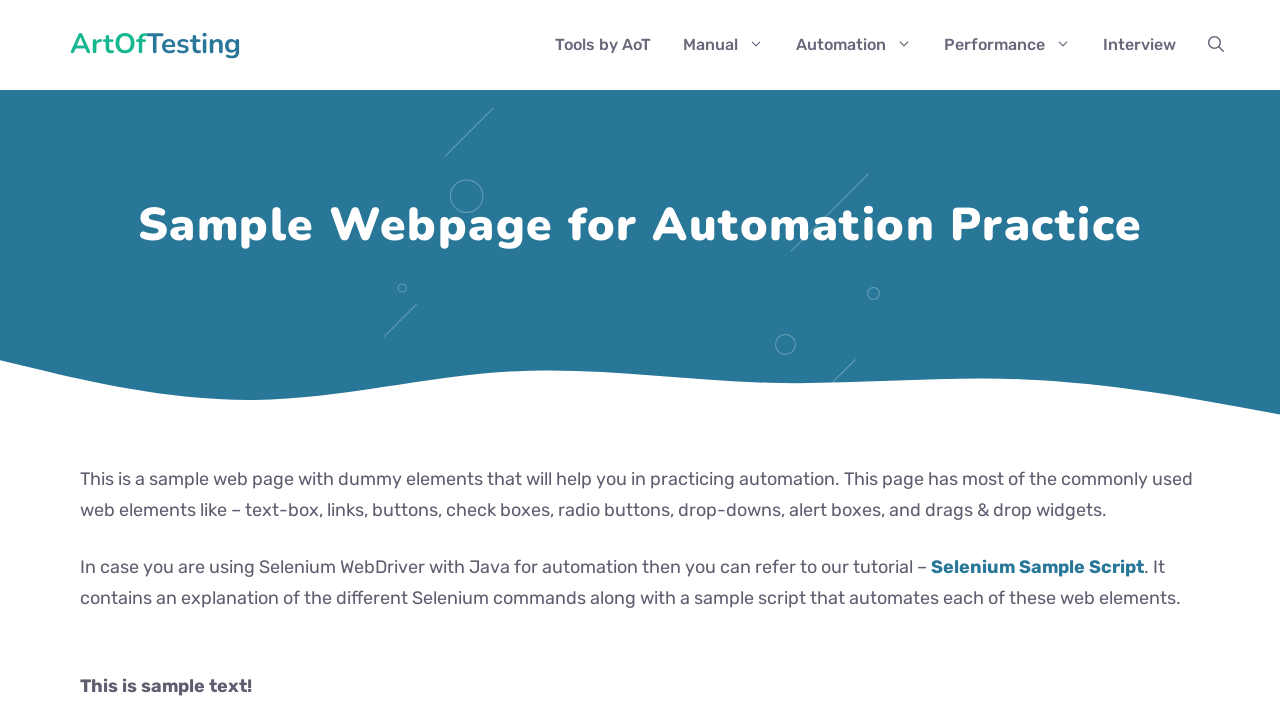

Scrolled down 300 pixels to make form elements visible
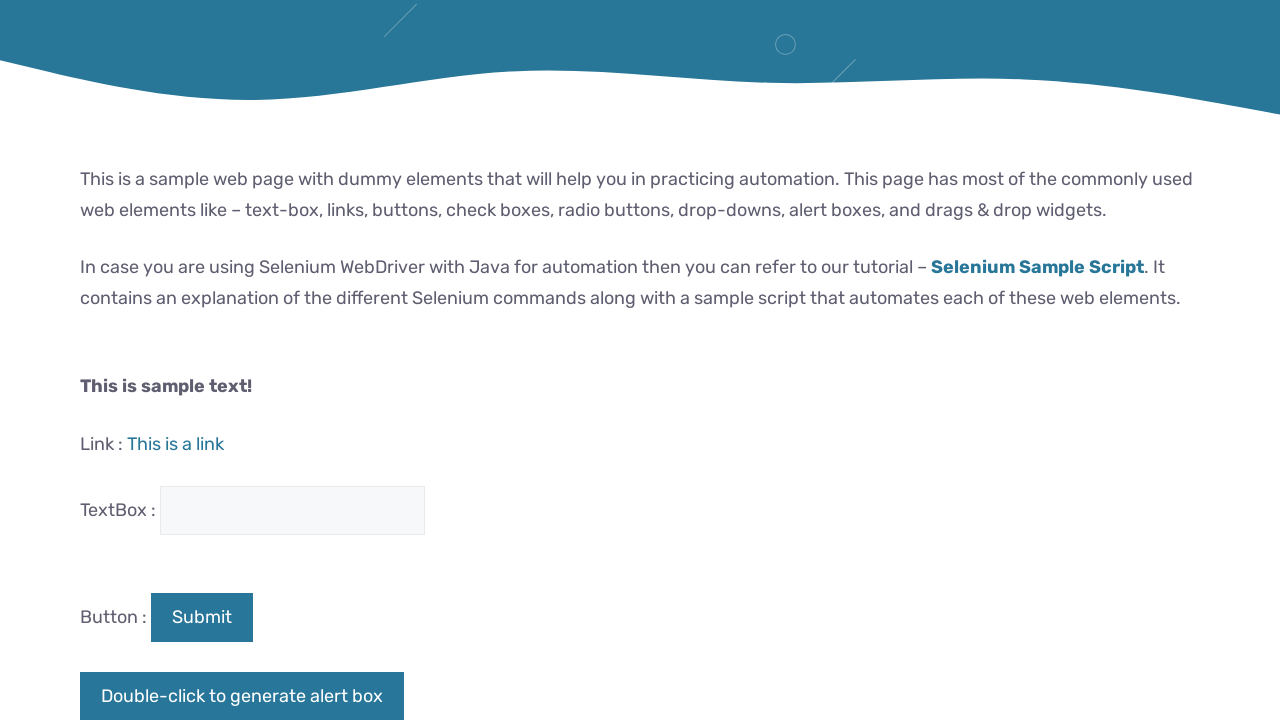

Selected male radio button at (86, 360) on input#male
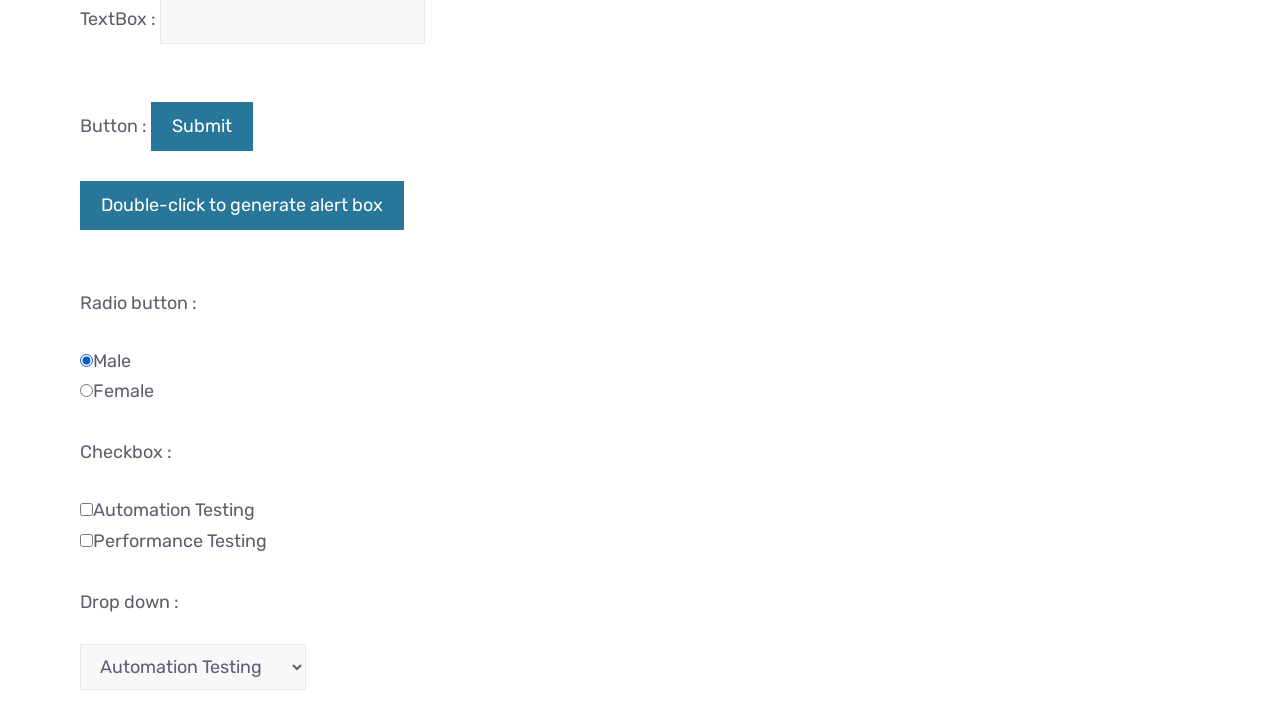

Selected automation checkbox at (86, 509) on input.Automation
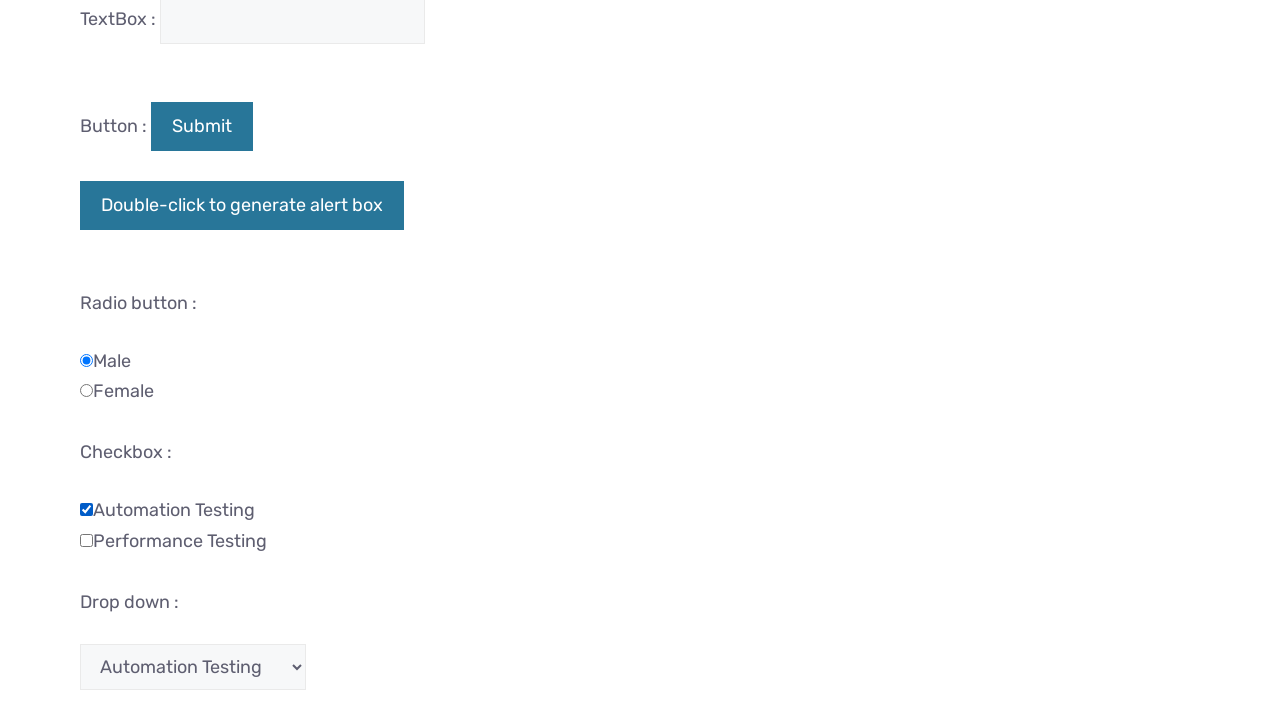

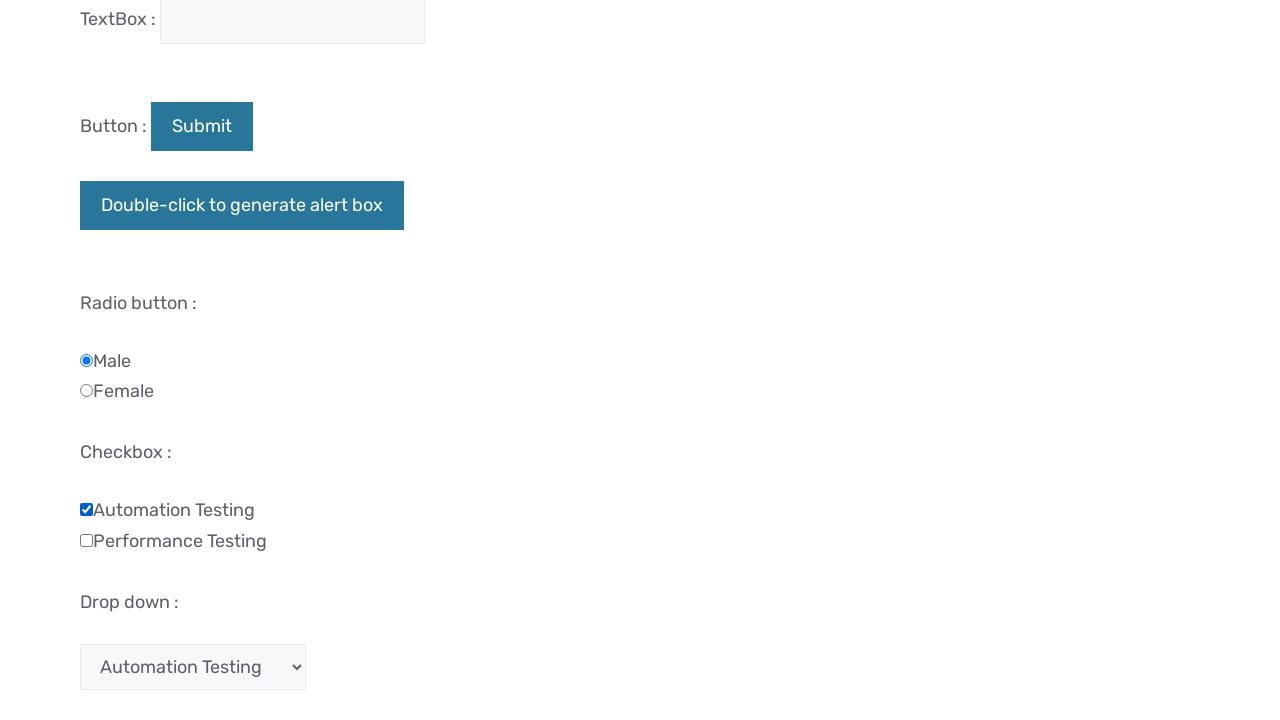